Tests clicking on a link and verifying navigation

Starting URL: http://guinea-pig.webdriver.io

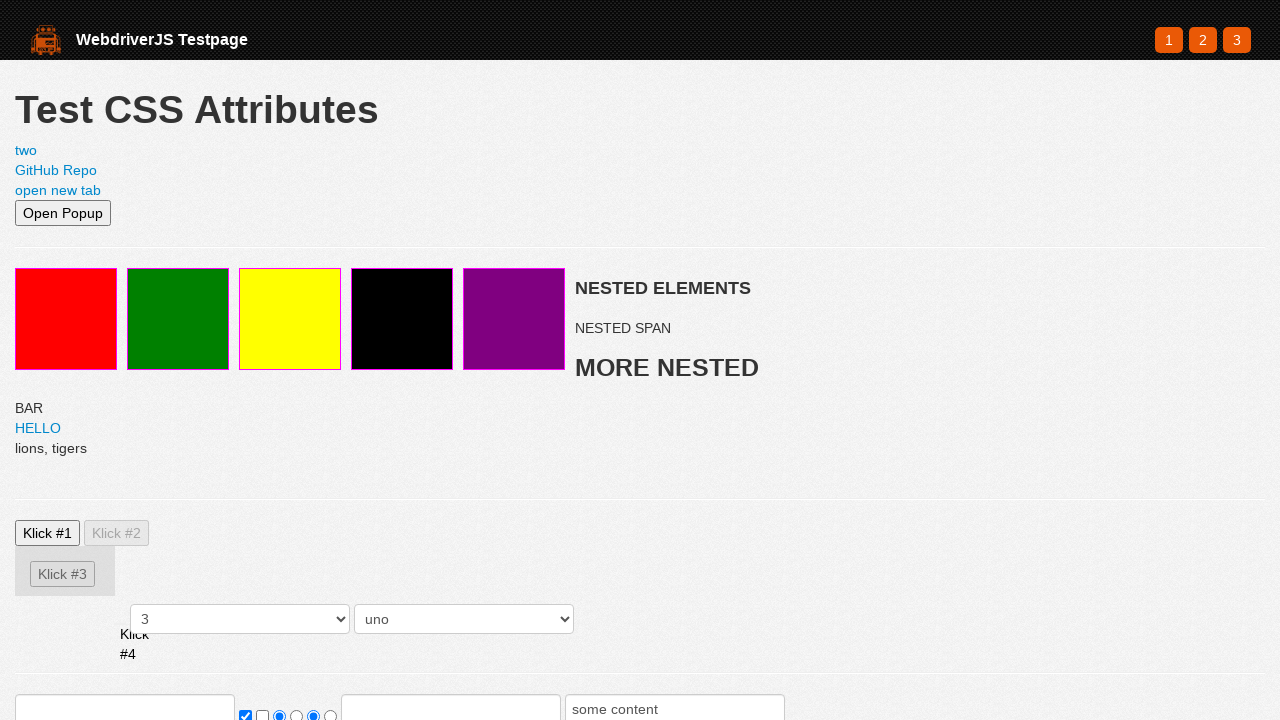

Clicked on the second page link at (26, 150) on #secondPageLink
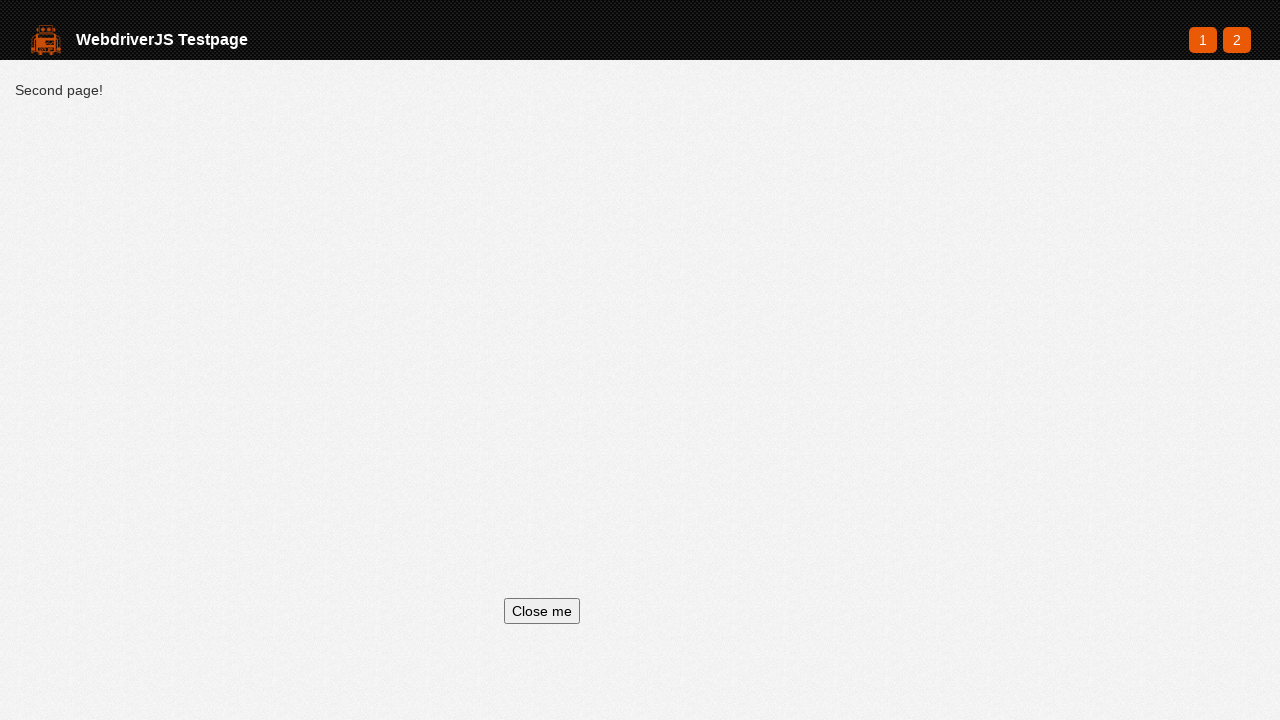

Retrieved page title
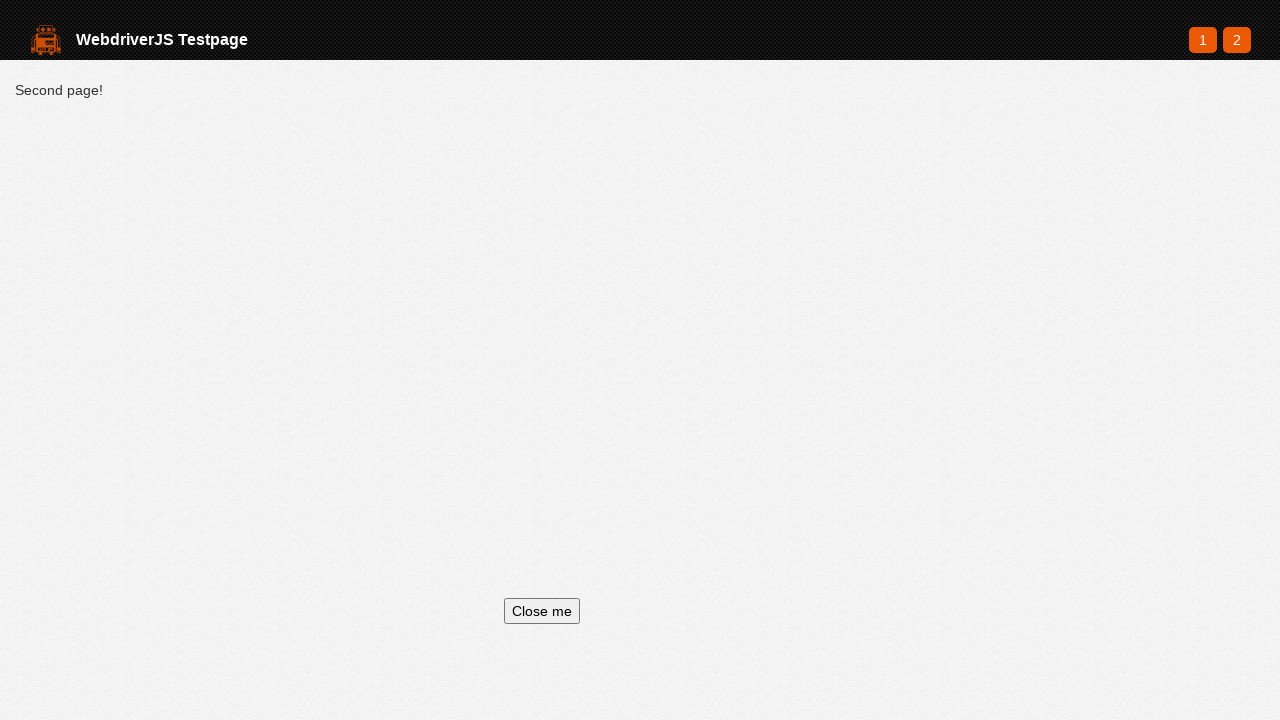

Verified page title is 'two' - navigation successful
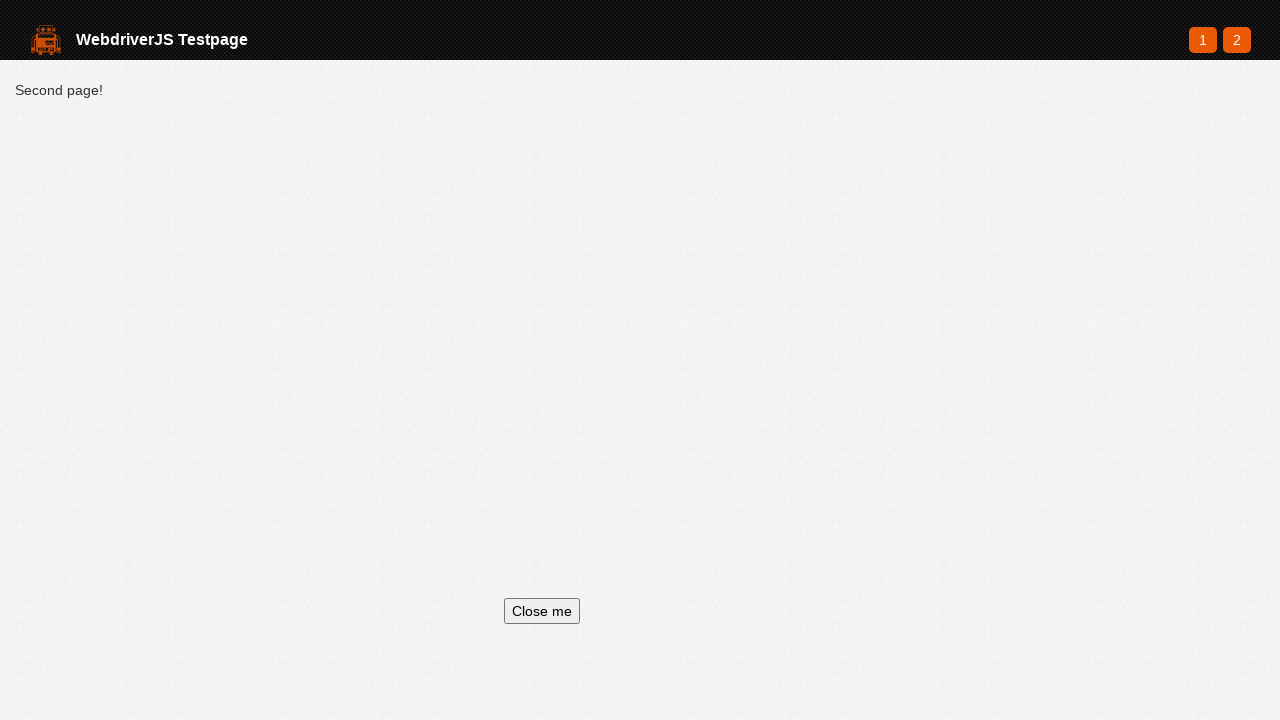

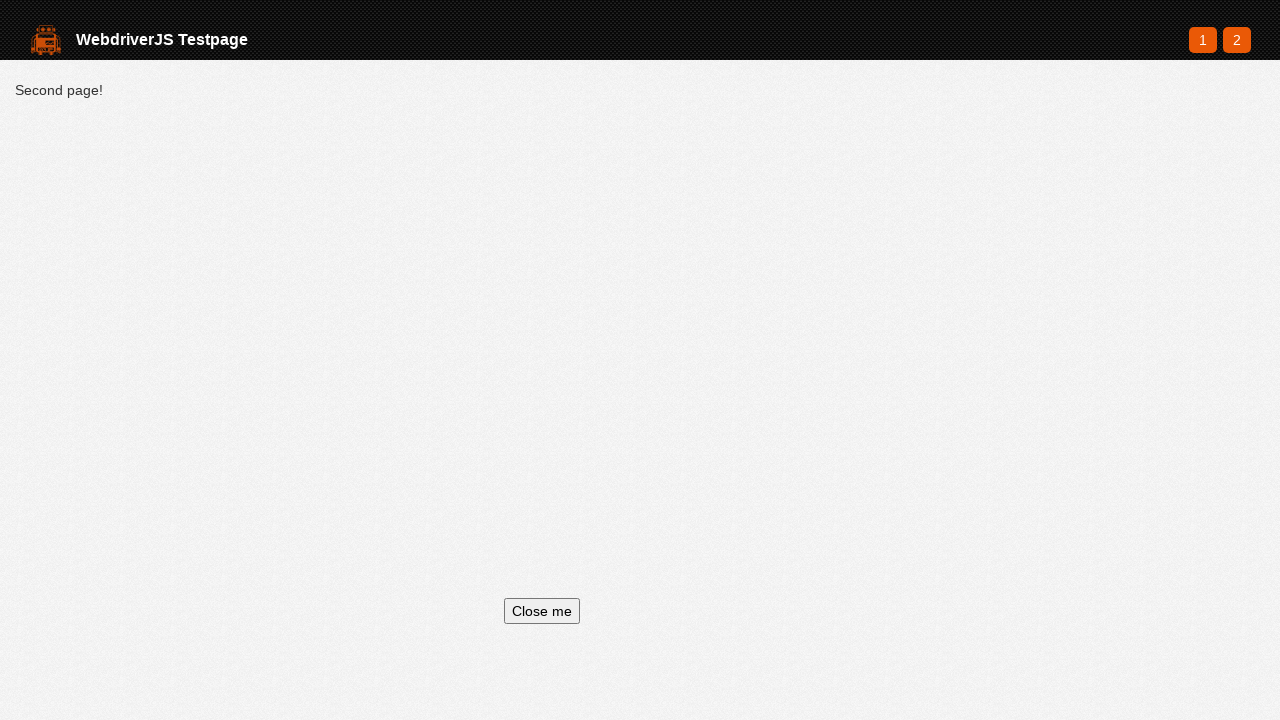